Tests slider manipulation using keyboard arrow keys to reach a specific value

Starting URL: https://the-internet.herokuapp.com/horizontal_slider

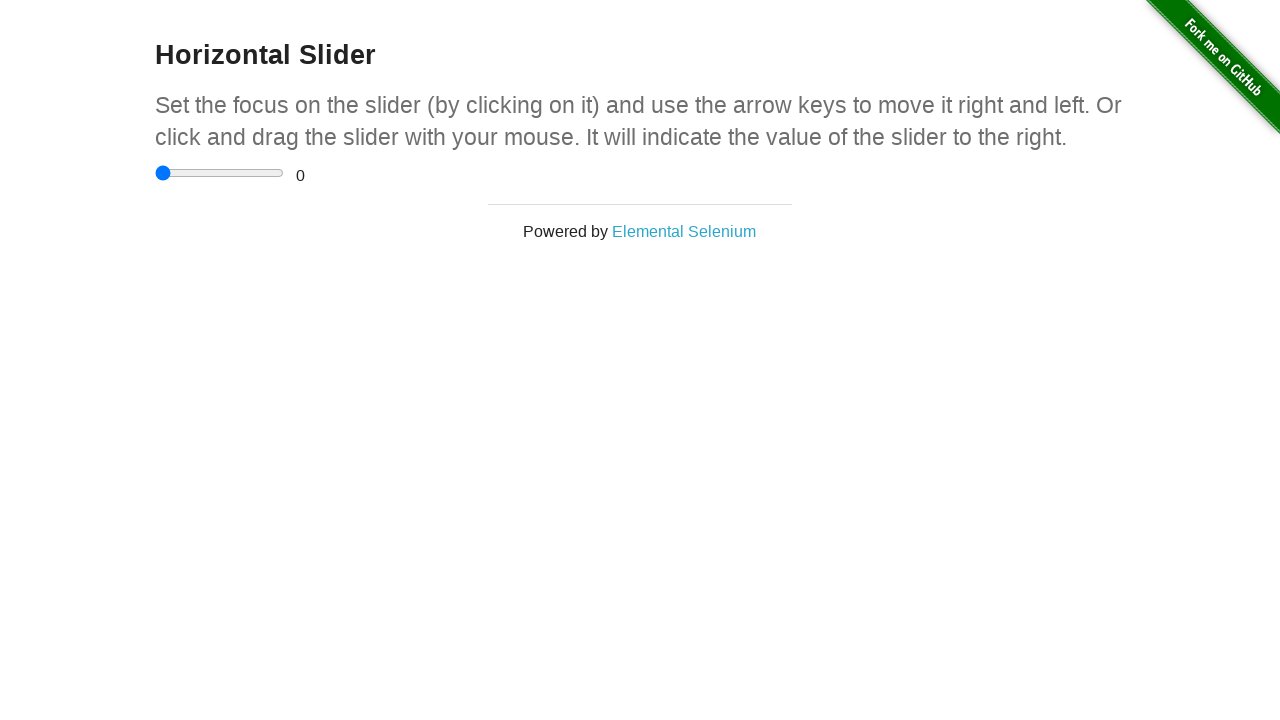

Focused on the horizontal slider element on input[type='range']
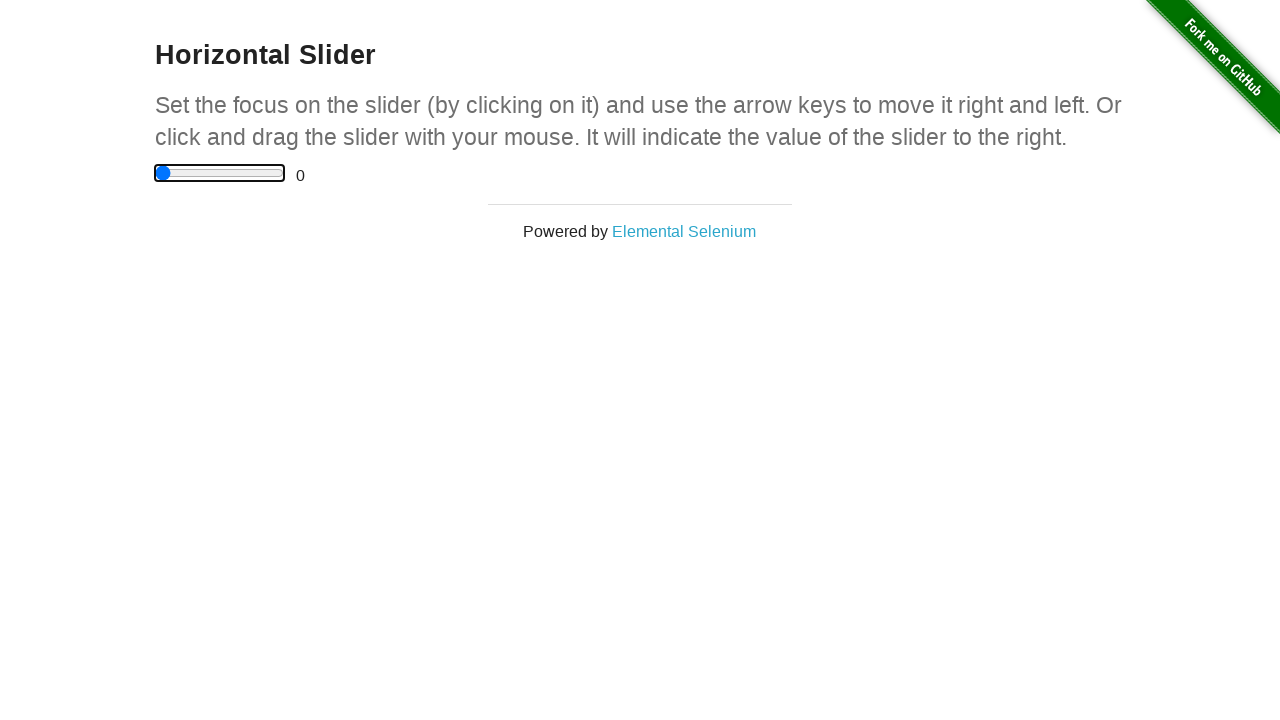

Pressed ArrowRight key on slider on input[type='range']
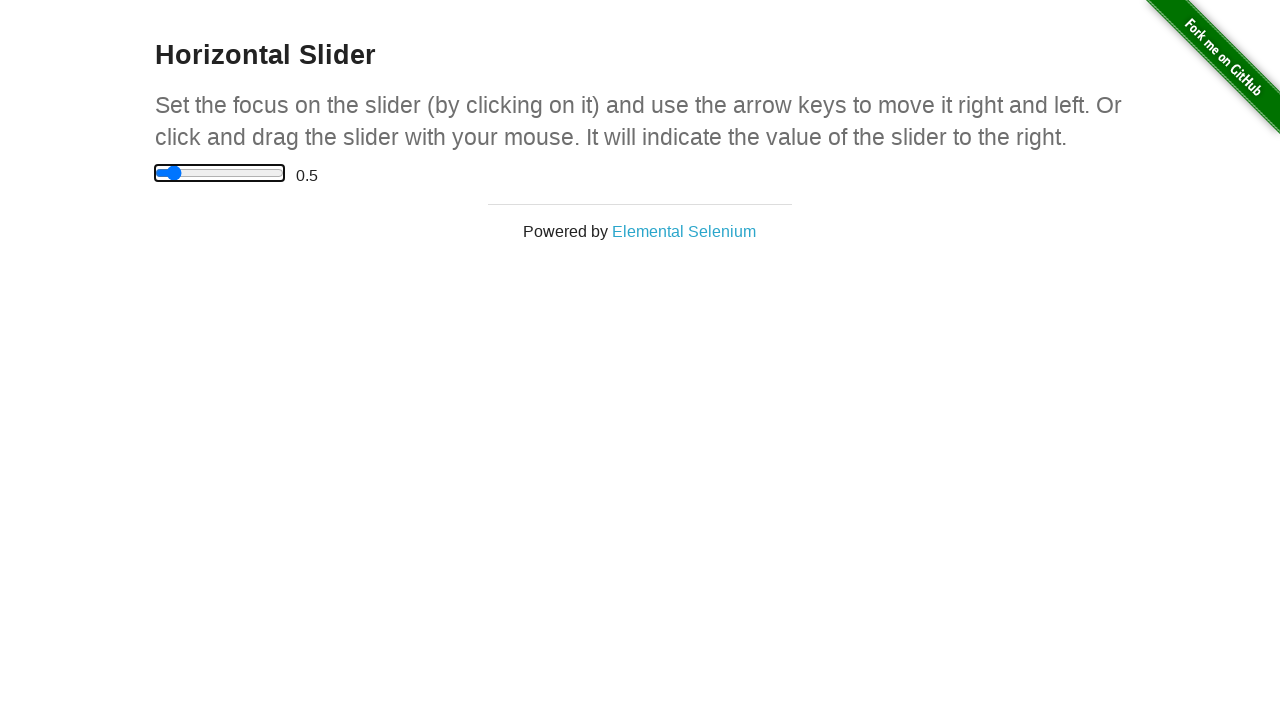

Waited 100ms, current value: 0.5
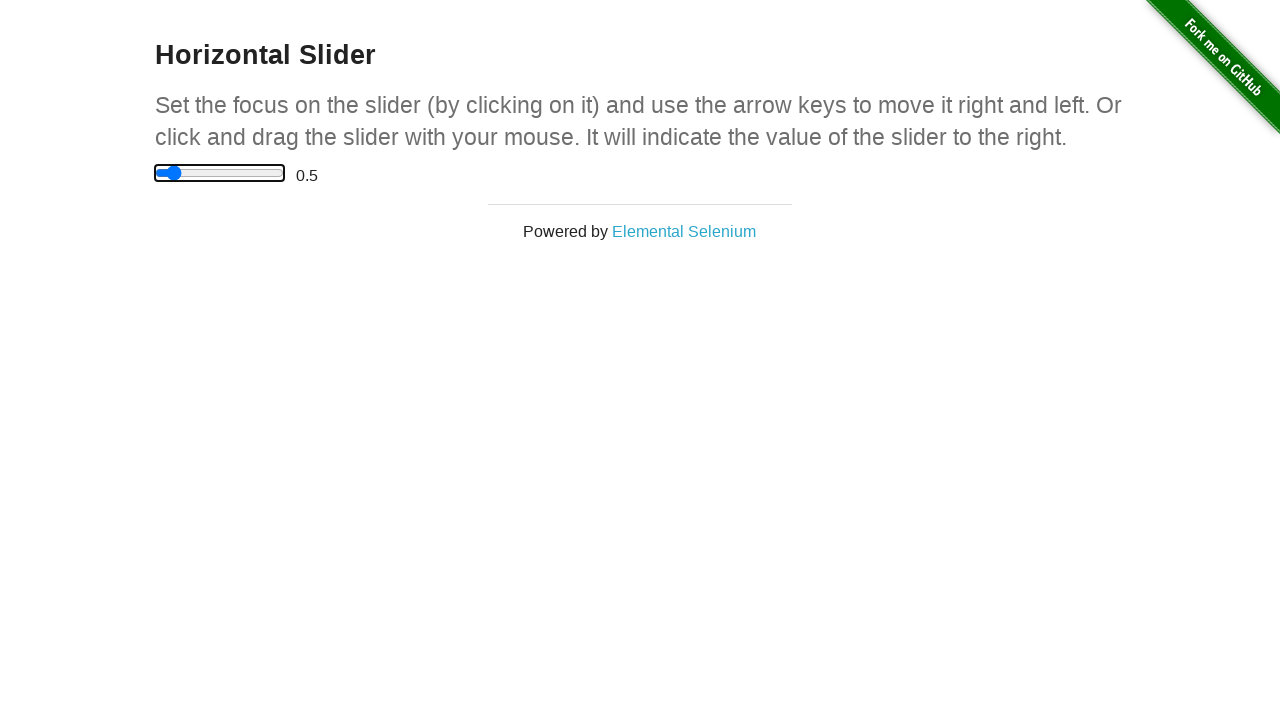

Pressed ArrowRight key on slider on input[type='range']
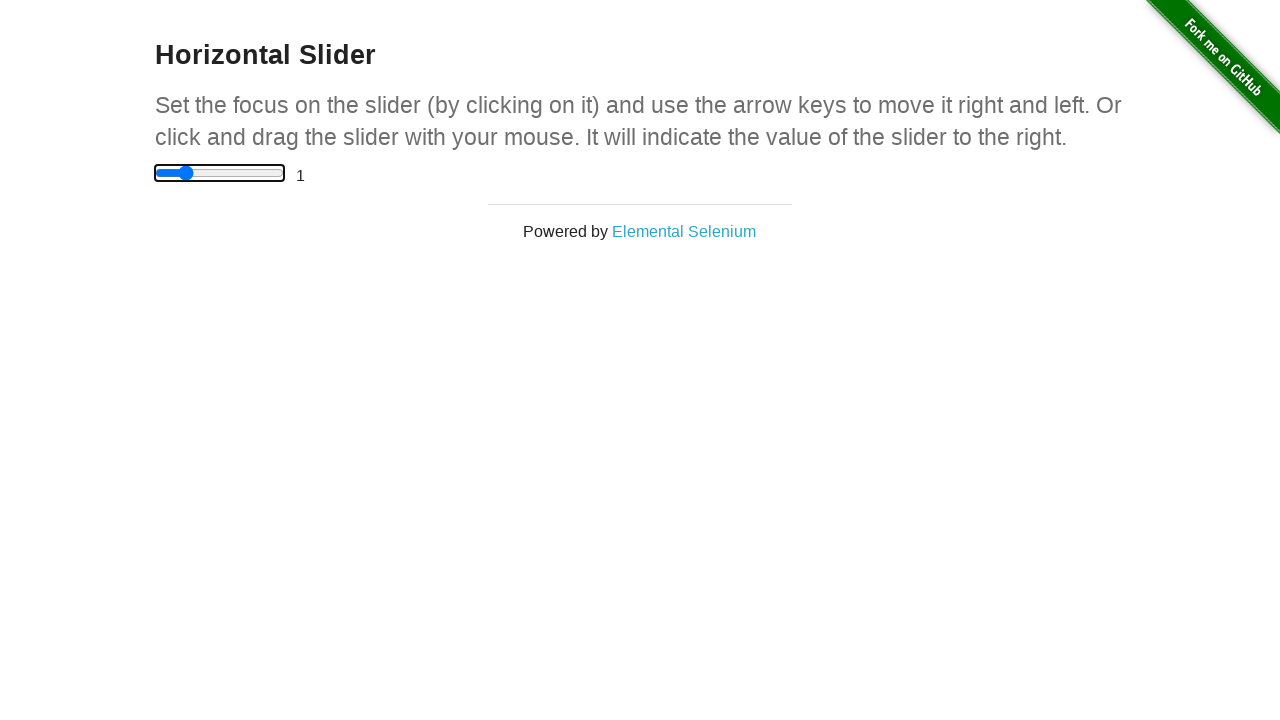

Waited 100ms, current value: 1
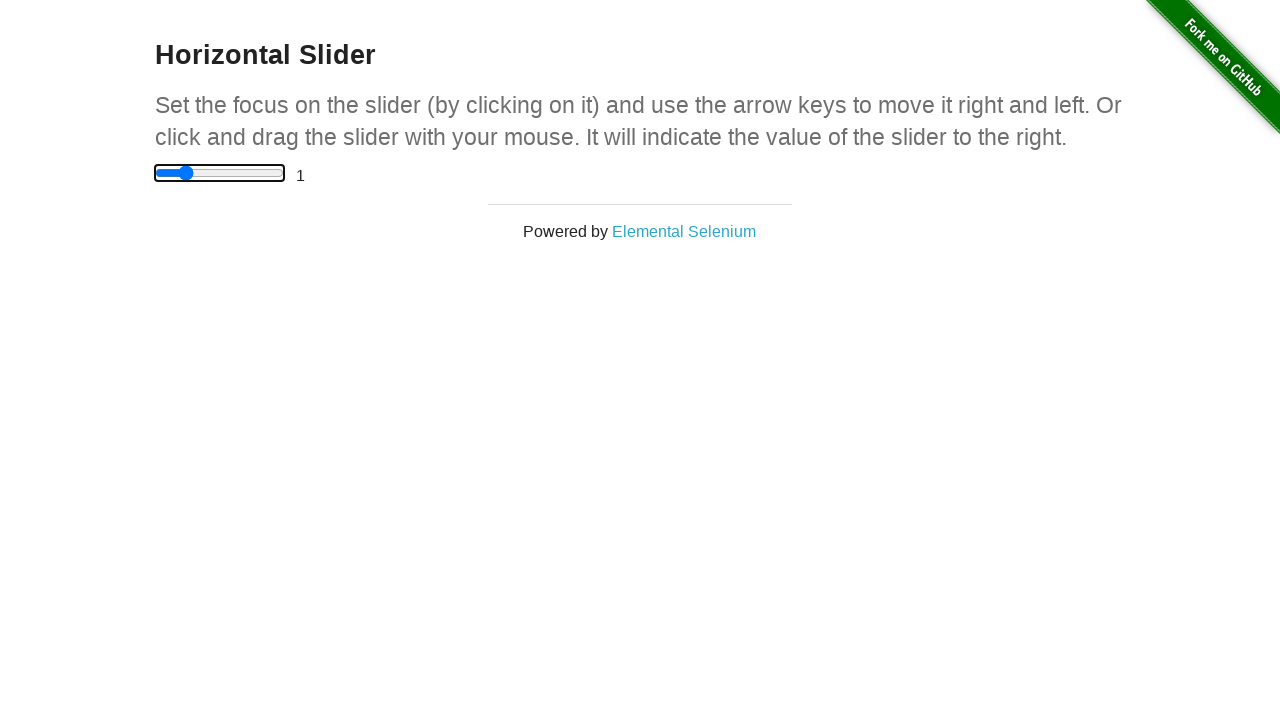

Pressed ArrowRight key on slider on input[type='range']
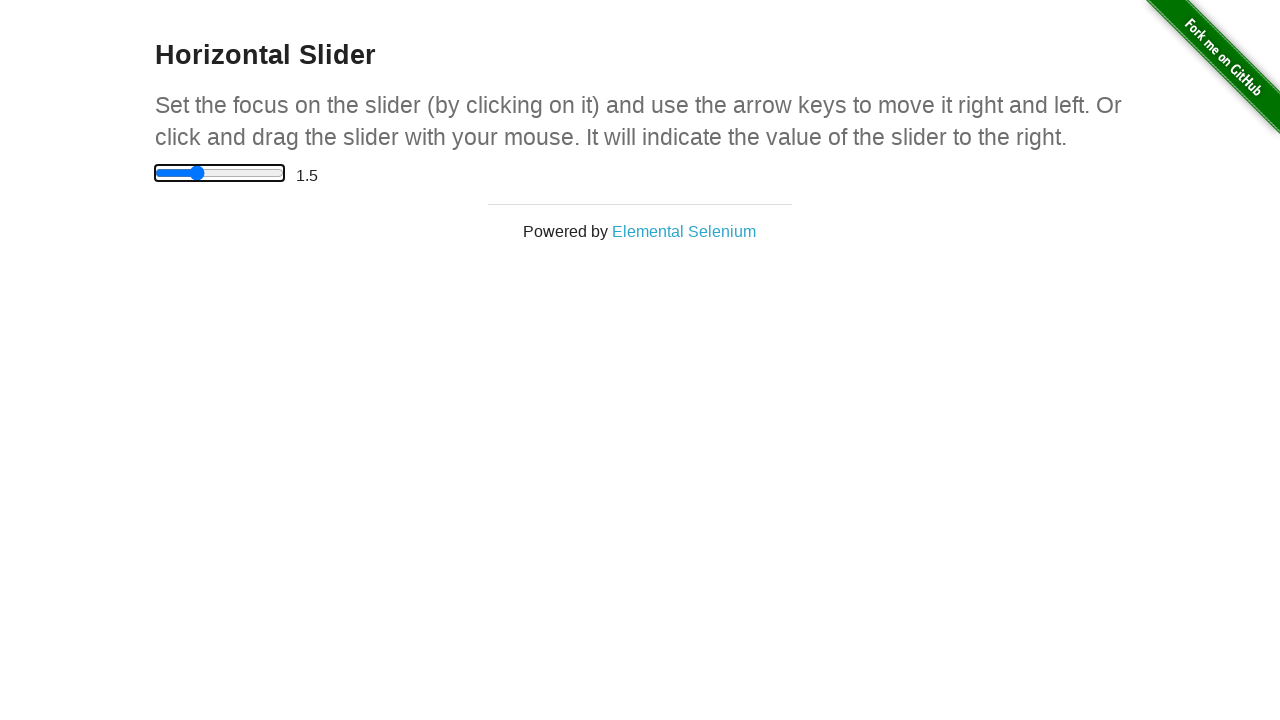

Waited 100ms, current value: 1.5
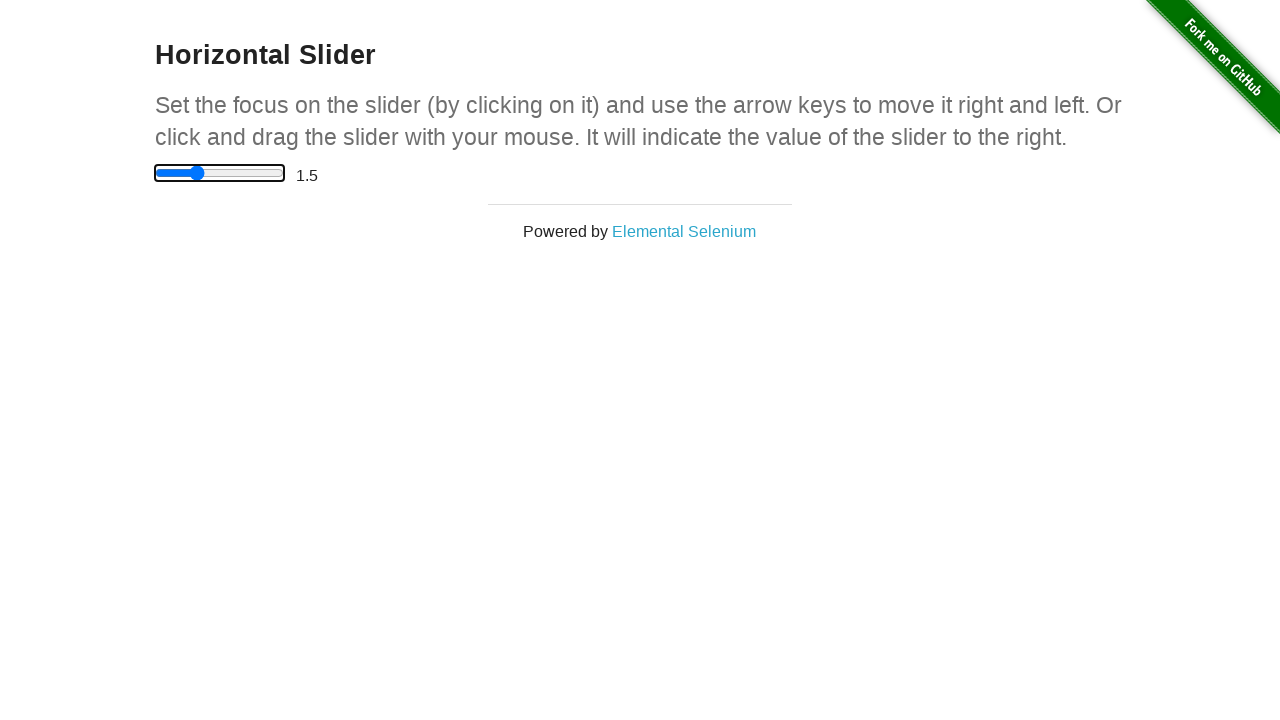

Pressed ArrowRight key on slider on input[type='range']
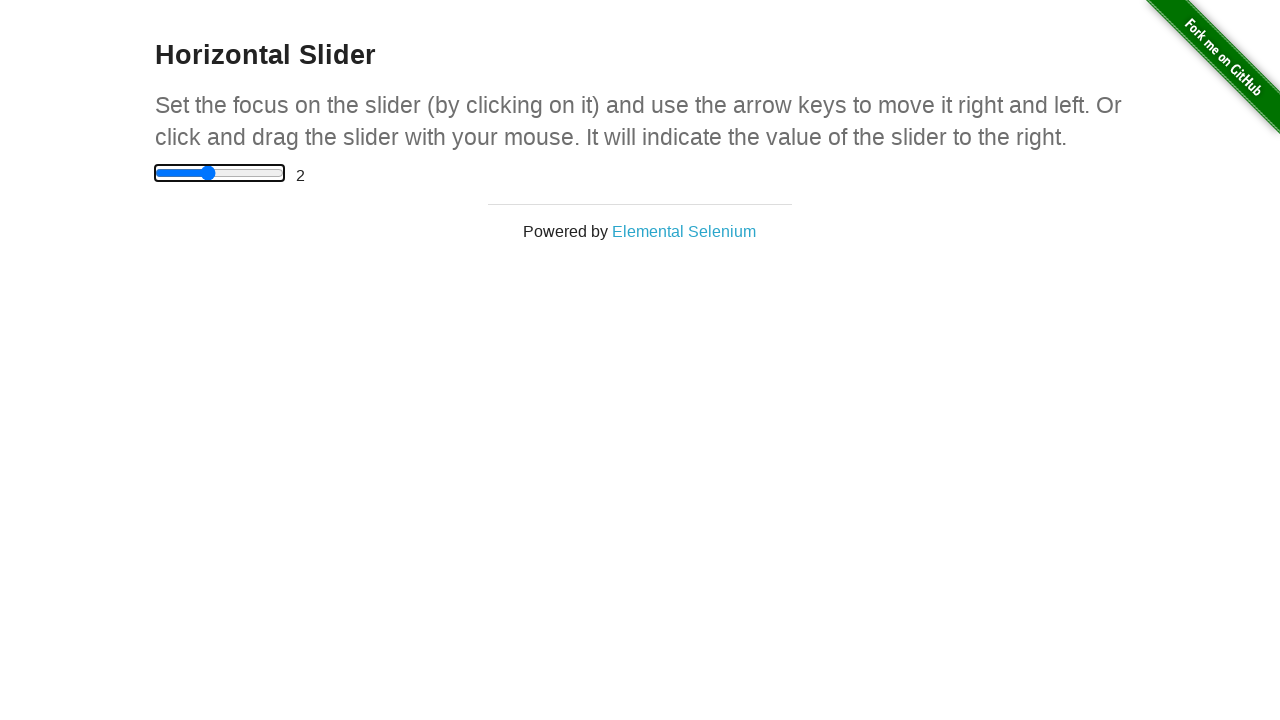

Waited 100ms, current value: 2
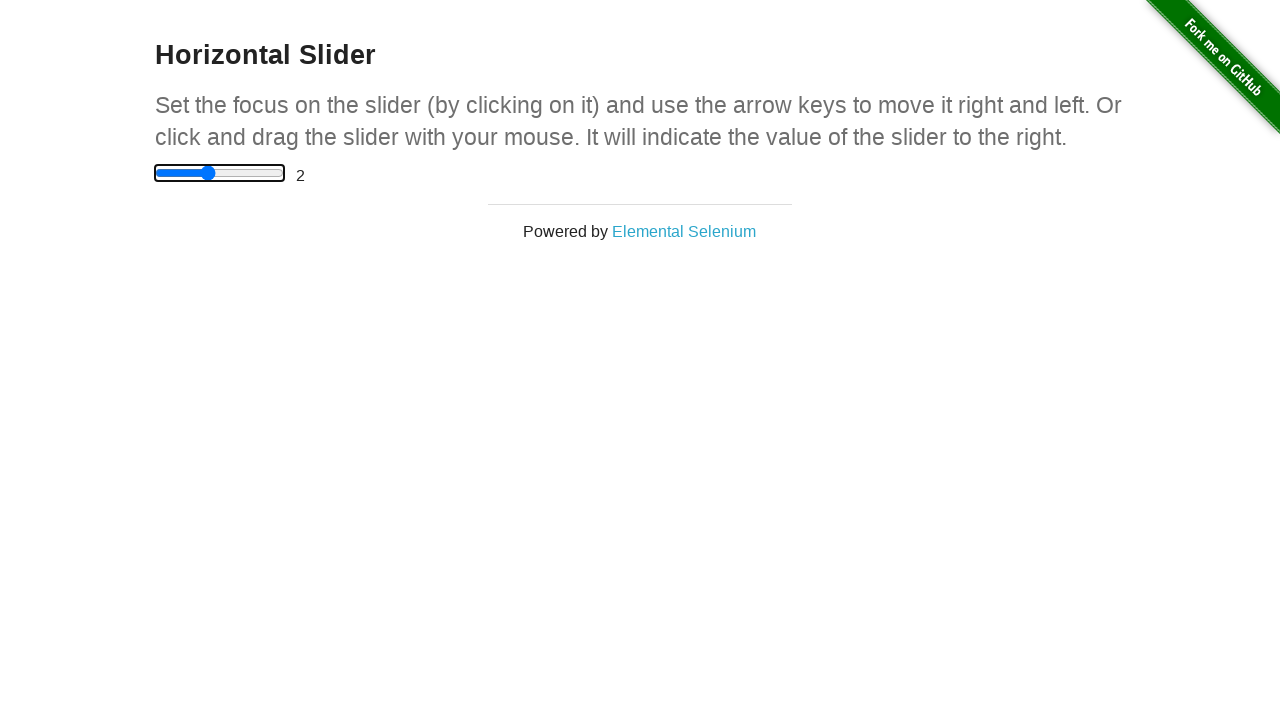

Pressed ArrowRight key on slider on input[type='range']
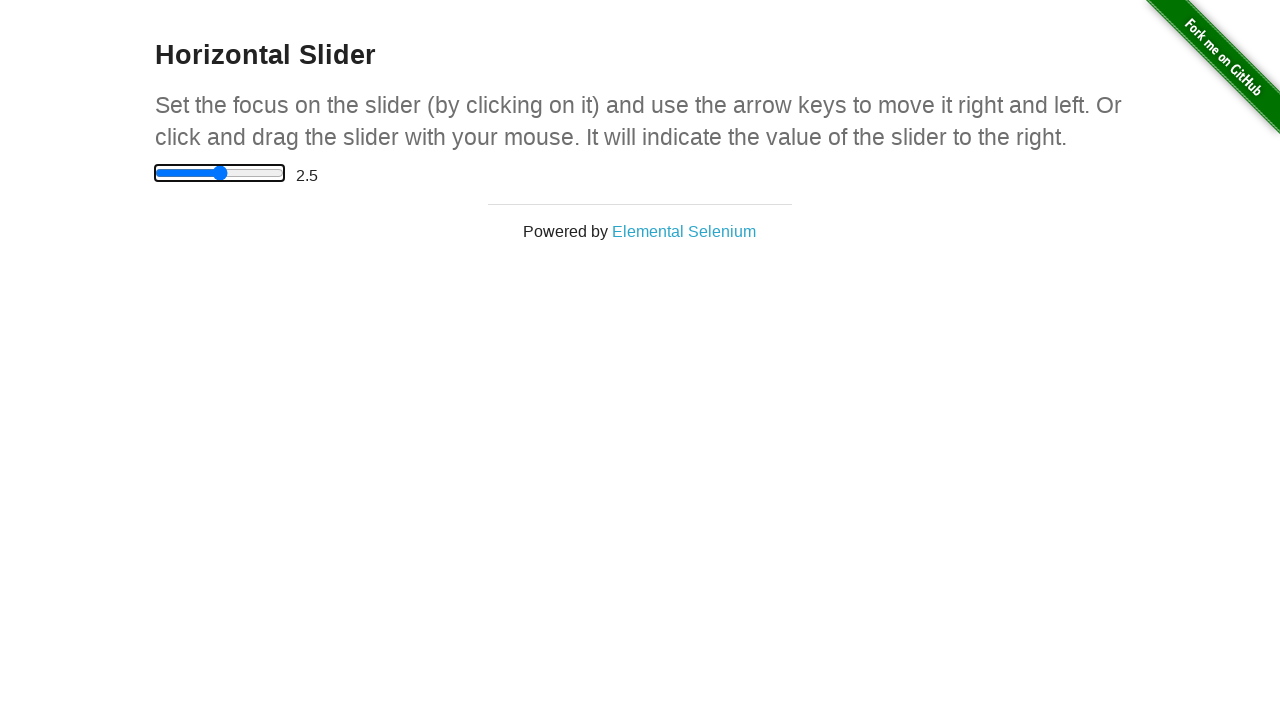

Waited 100ms, current value: 2.5
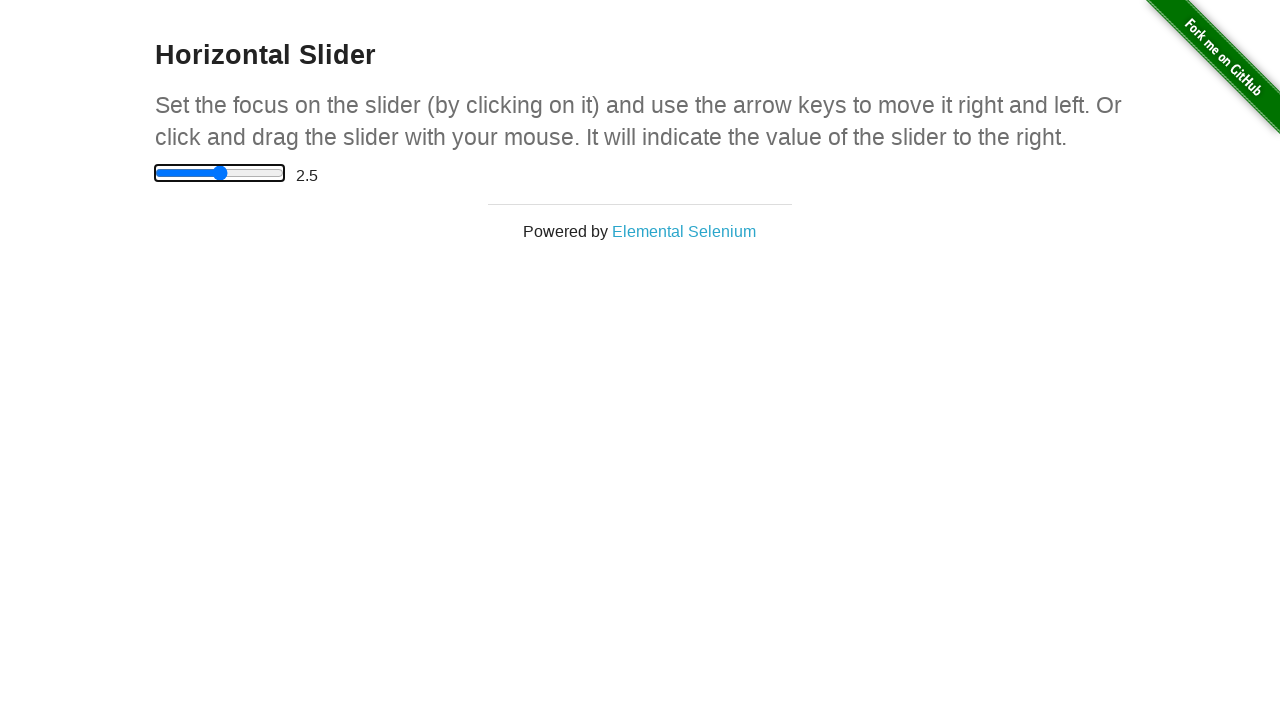

Pressed ArrowRight key on slider on input[type='range']
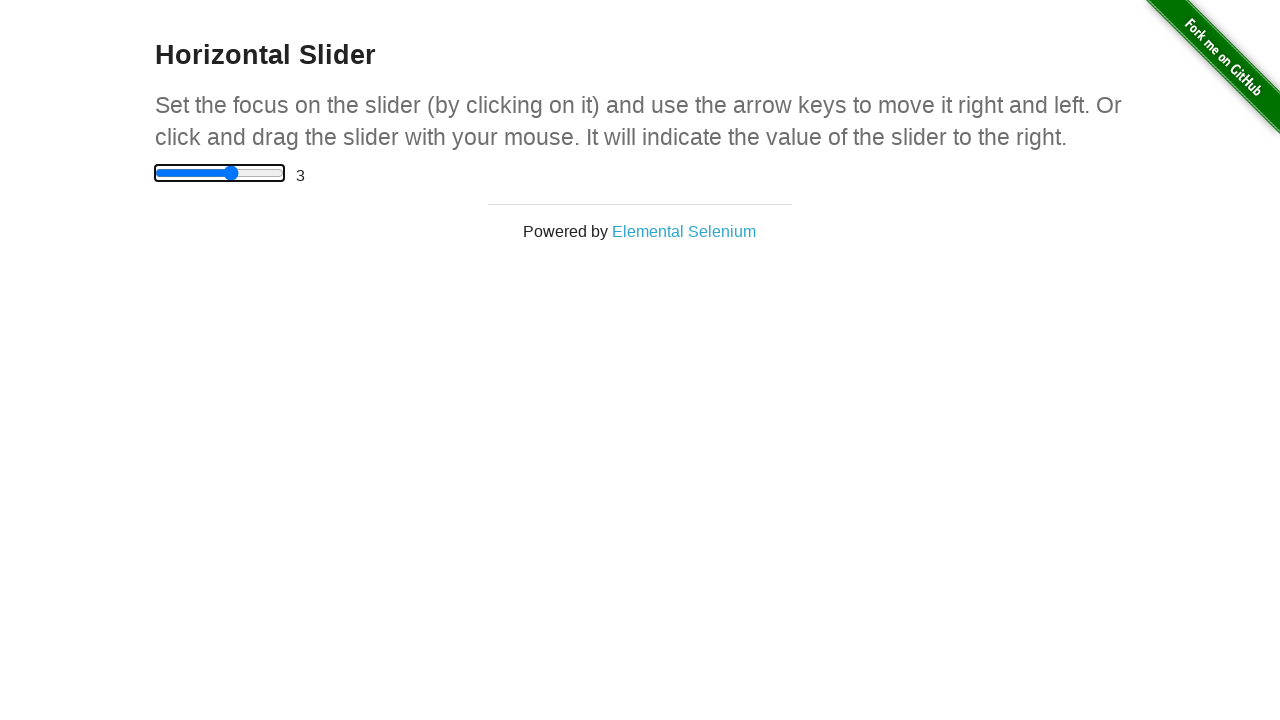

Waited 100ms, current value: 3
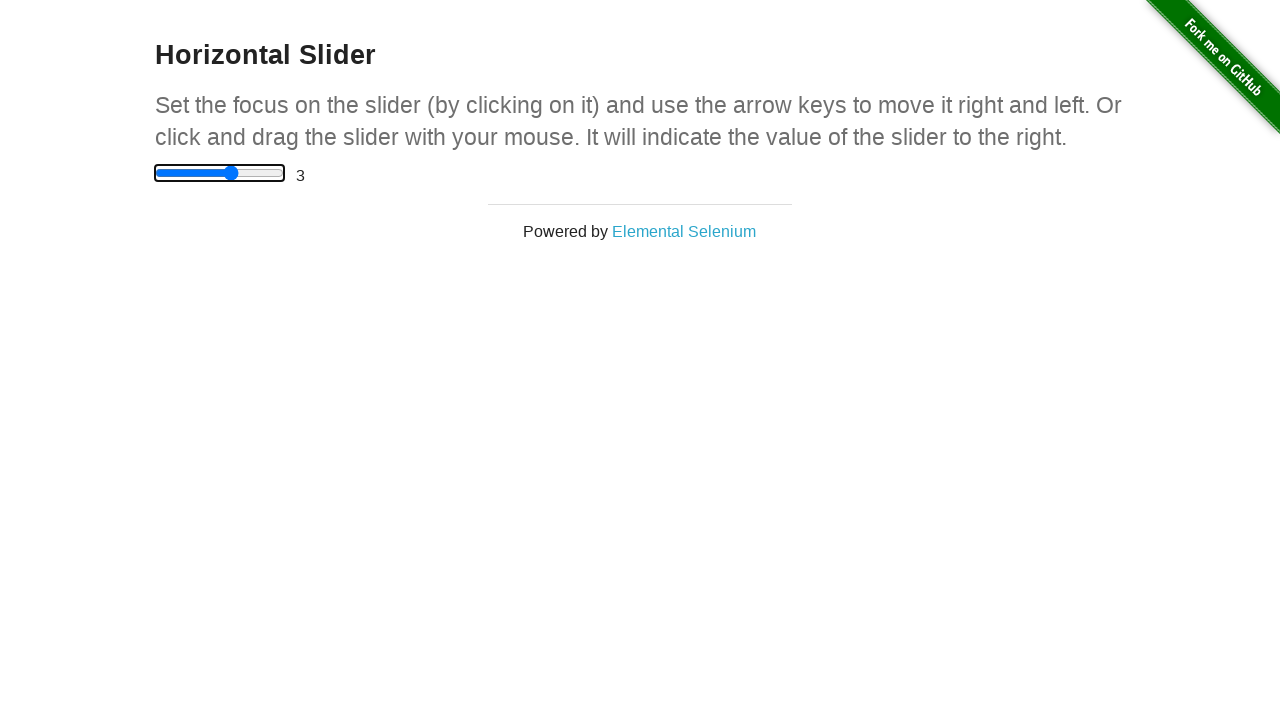

Pressed ArrowRight key on slider on input[type='range']
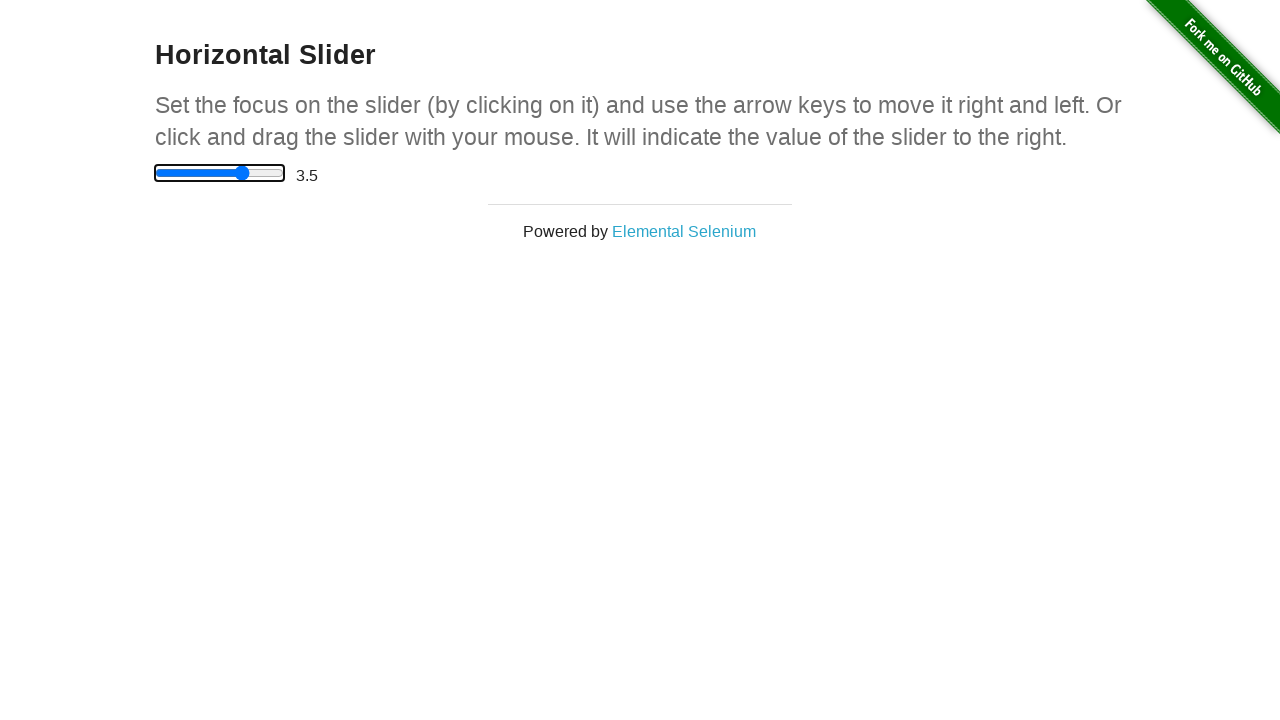

Waited 100ms, current value: 3.5
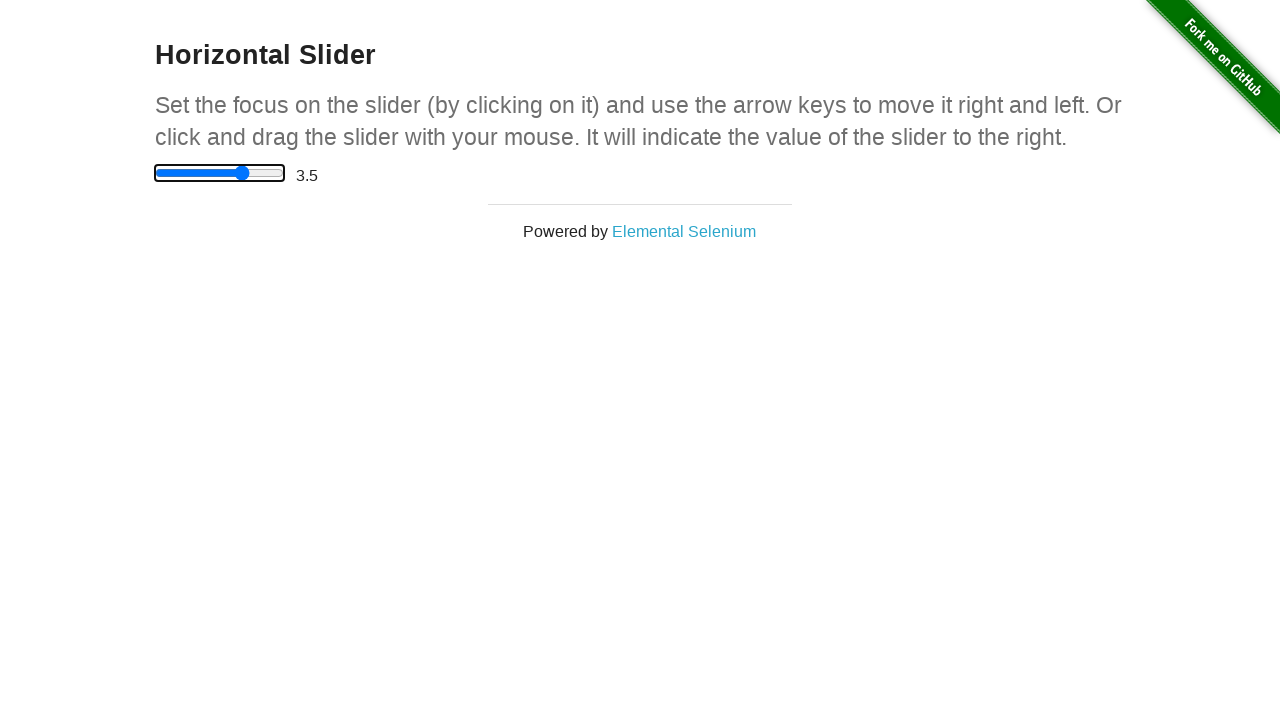

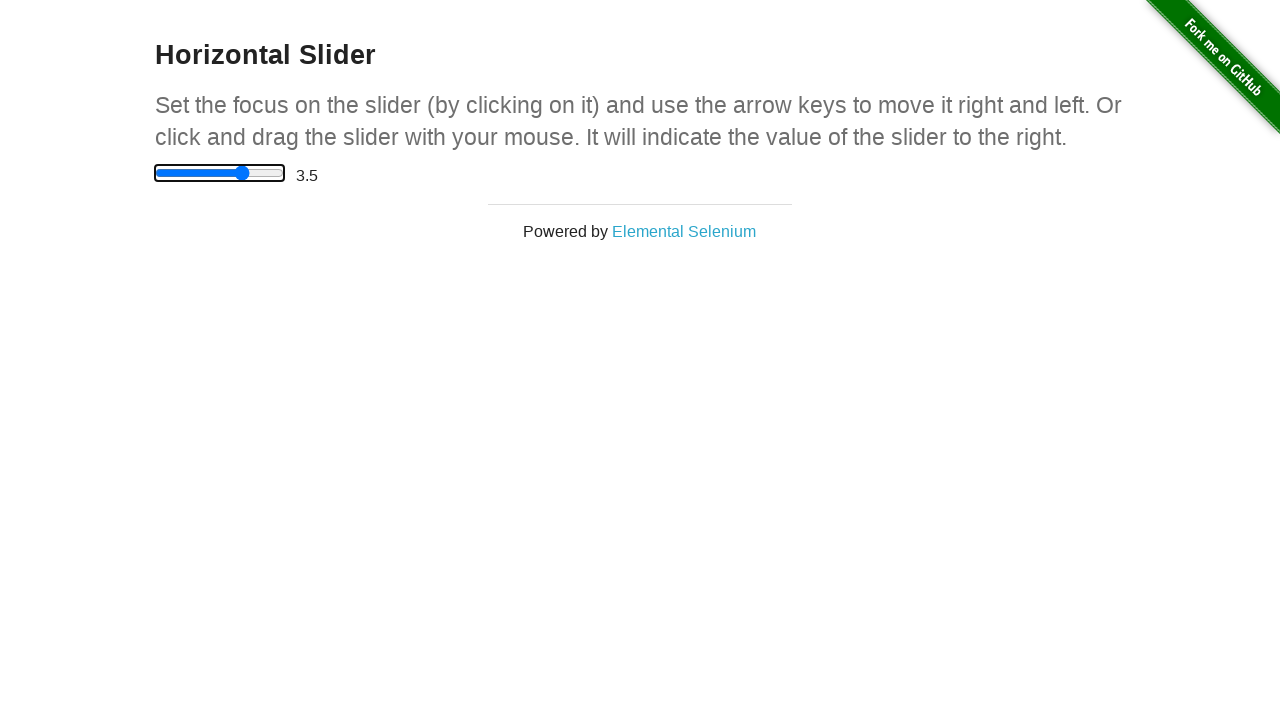